Verifies that there are 5 elements with class "test" on the page and checks that the second button has the value "This is also a button"

Starting URL: https://kristinek.github.io/site/examples/locators

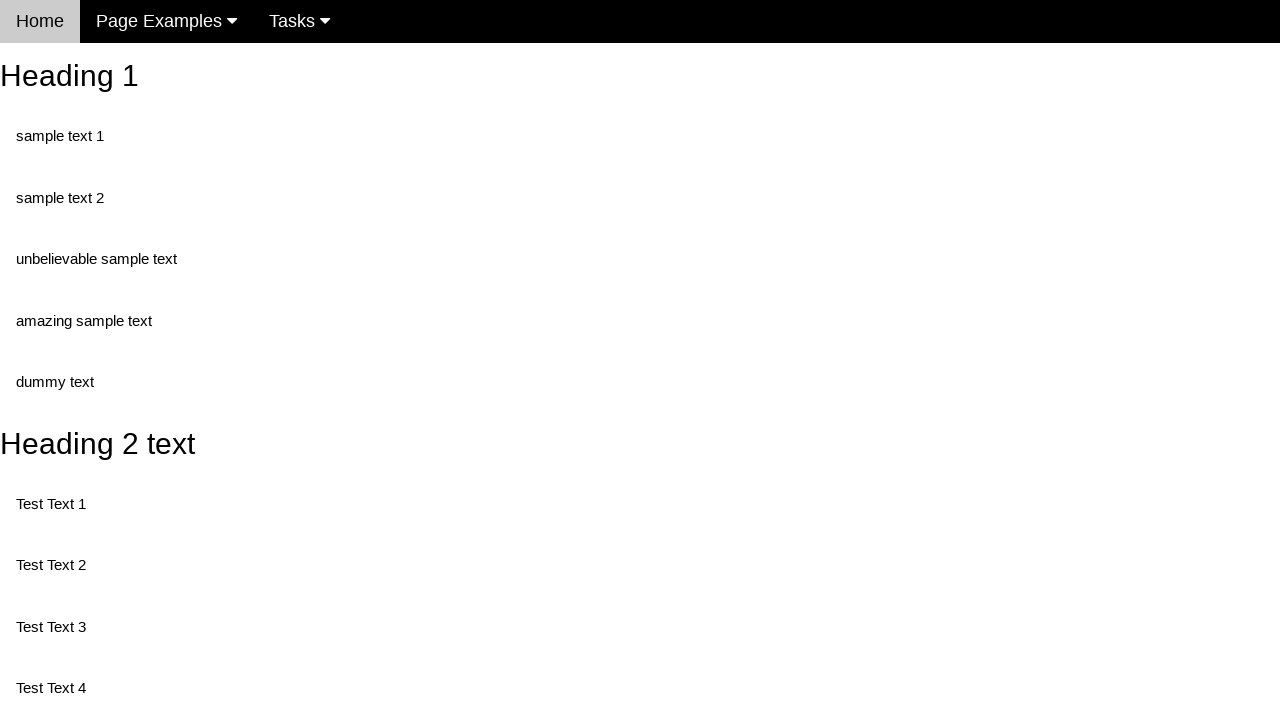

Navigated to locators example page
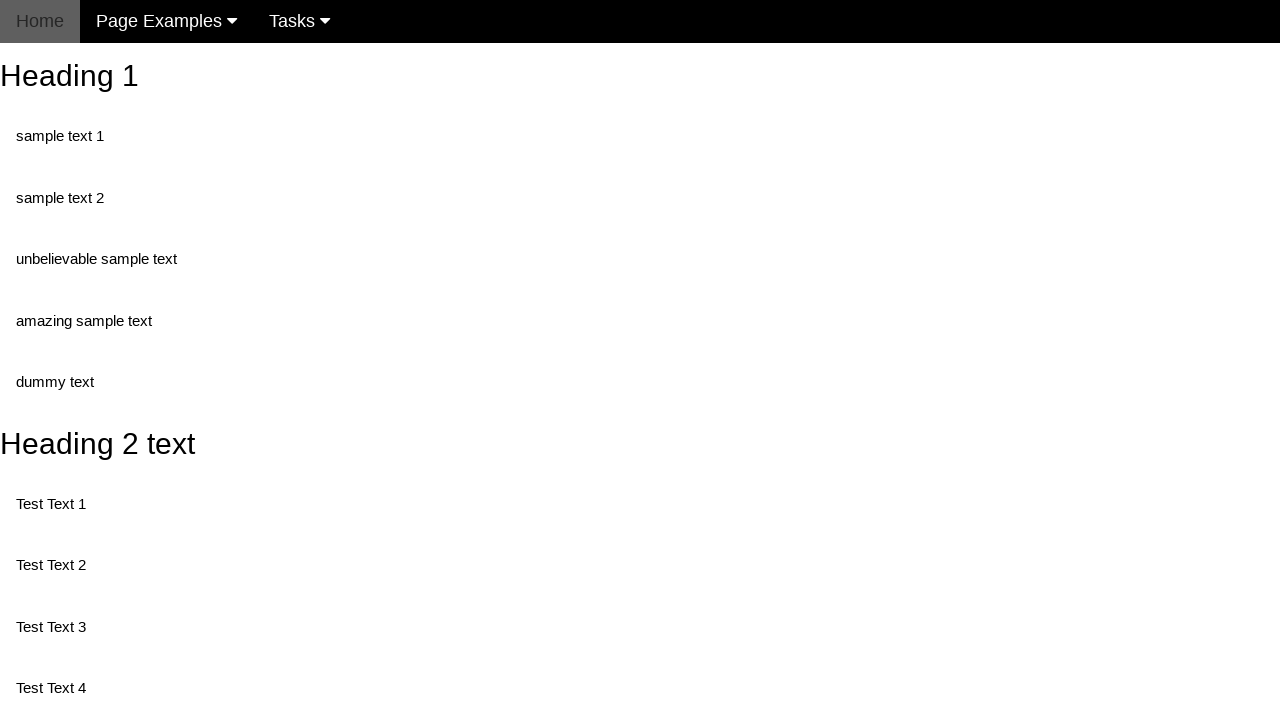

Located all elements with class 'test'
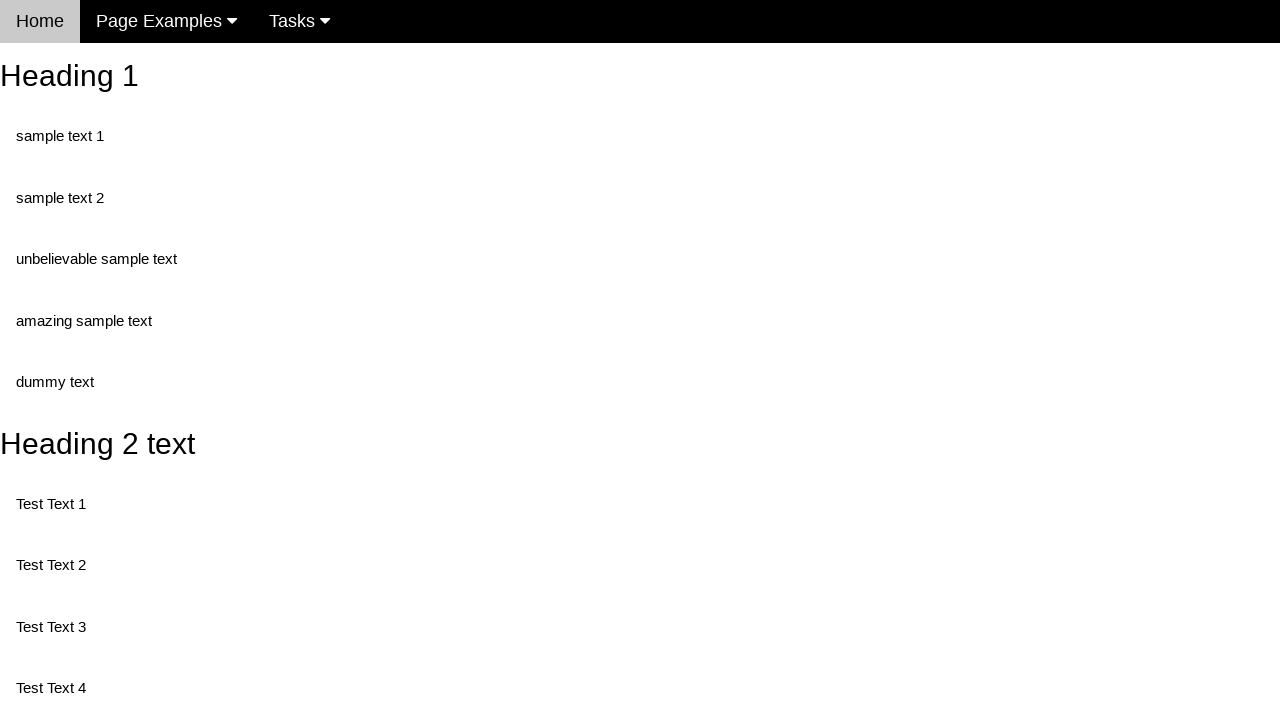

Verified that there are exactly 5 elements with class 'test'
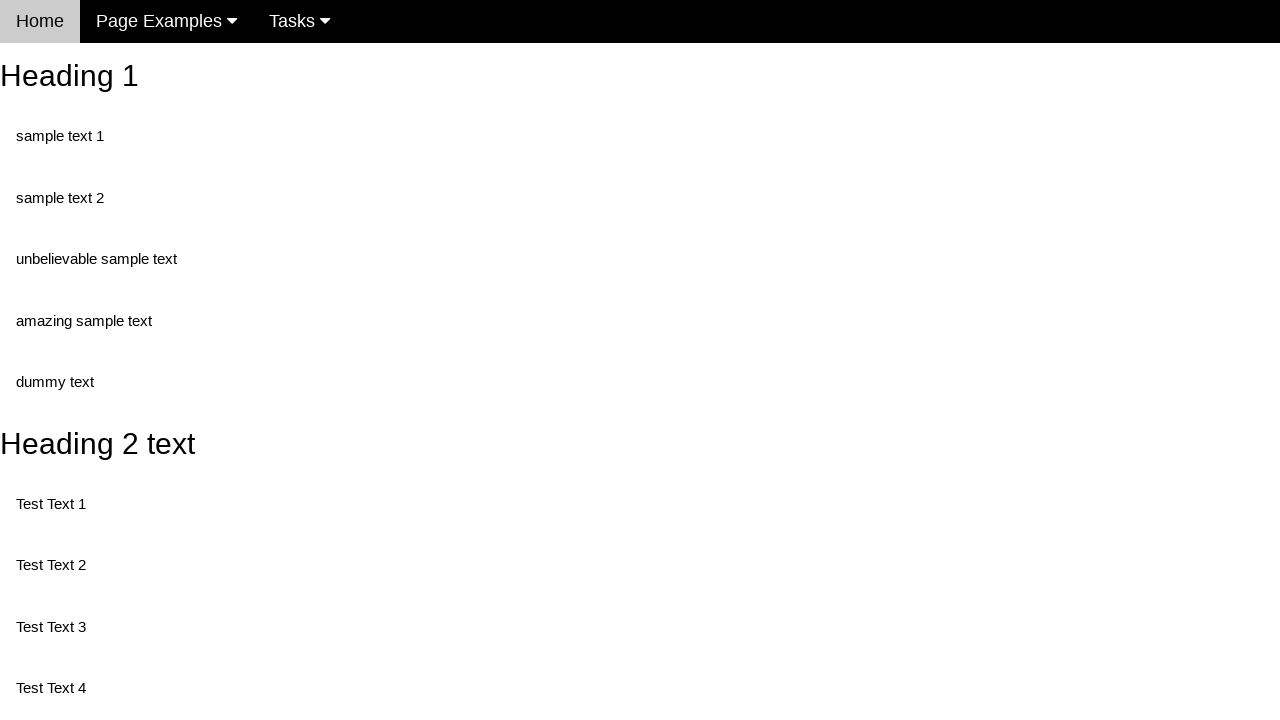

Located all button input elements
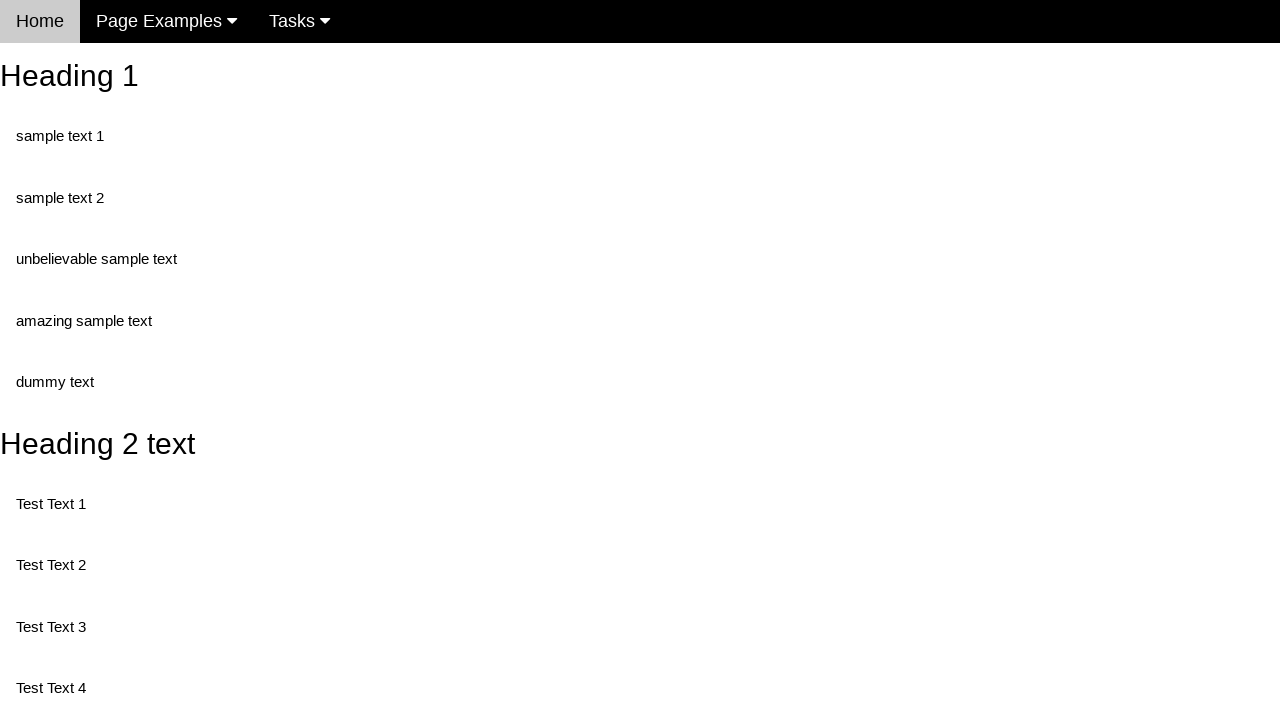

Retrieved value attribute from second button
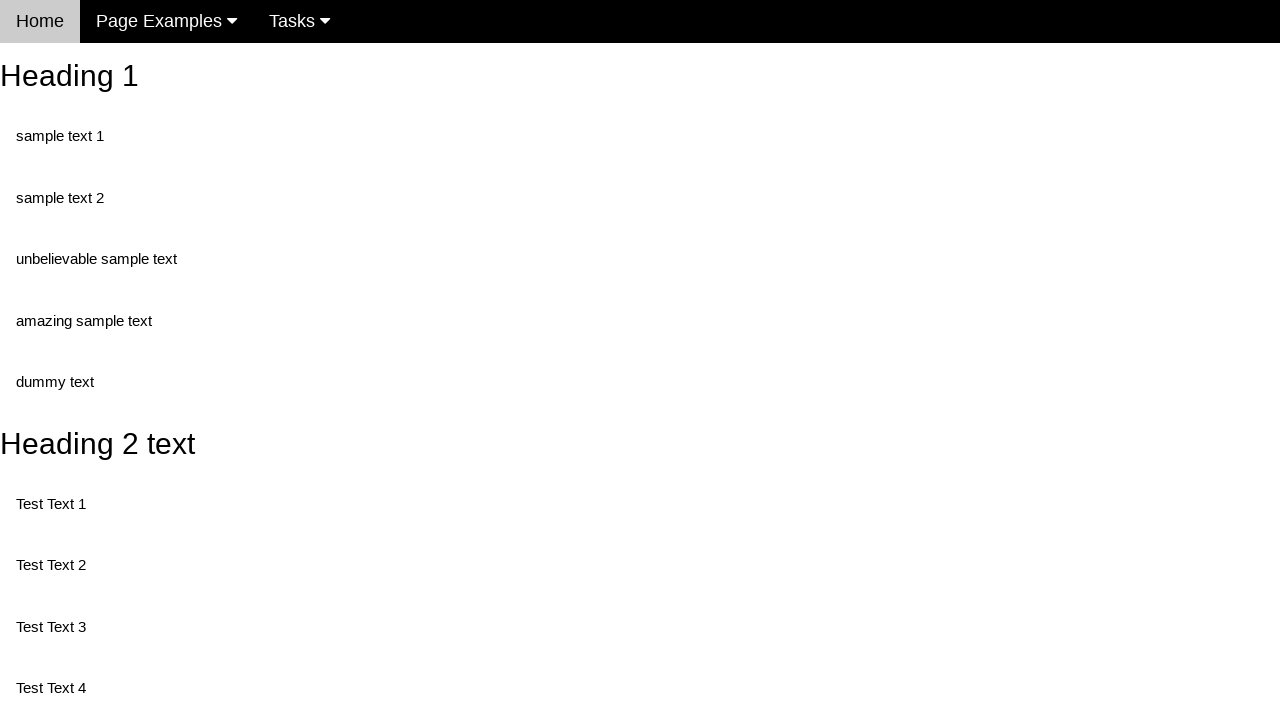

Verified that second button has value 'This is also a button'
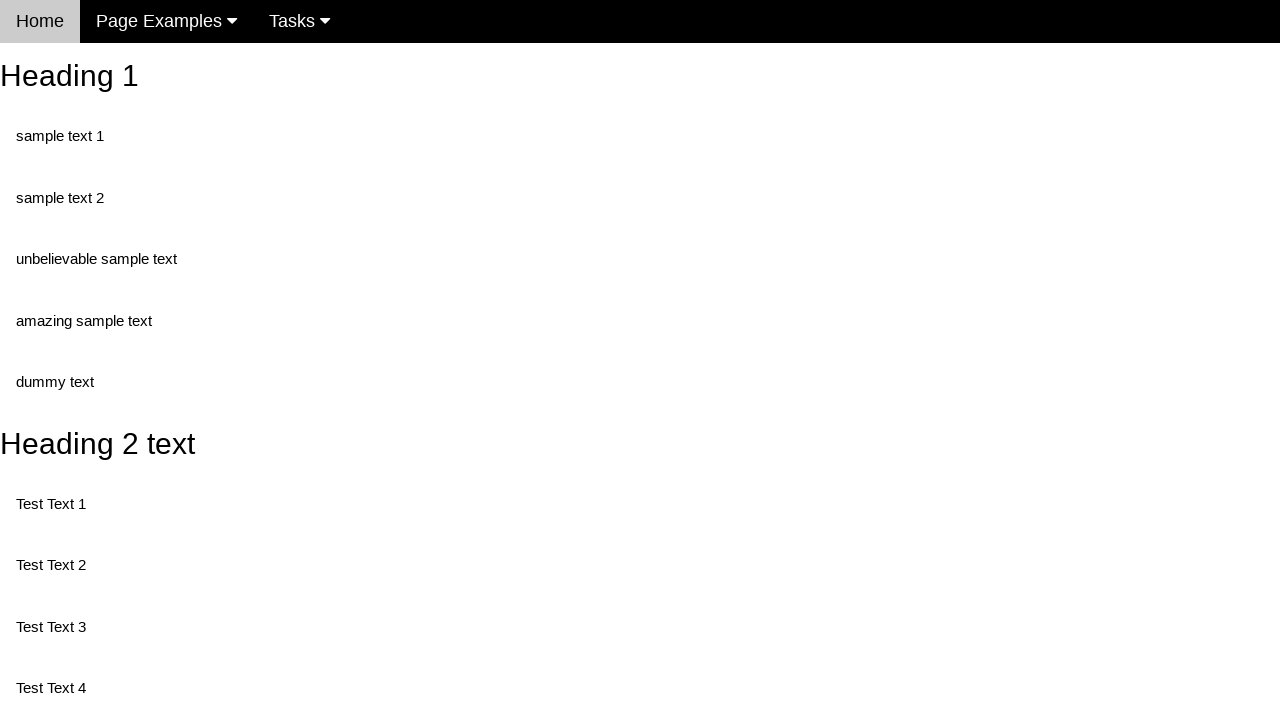

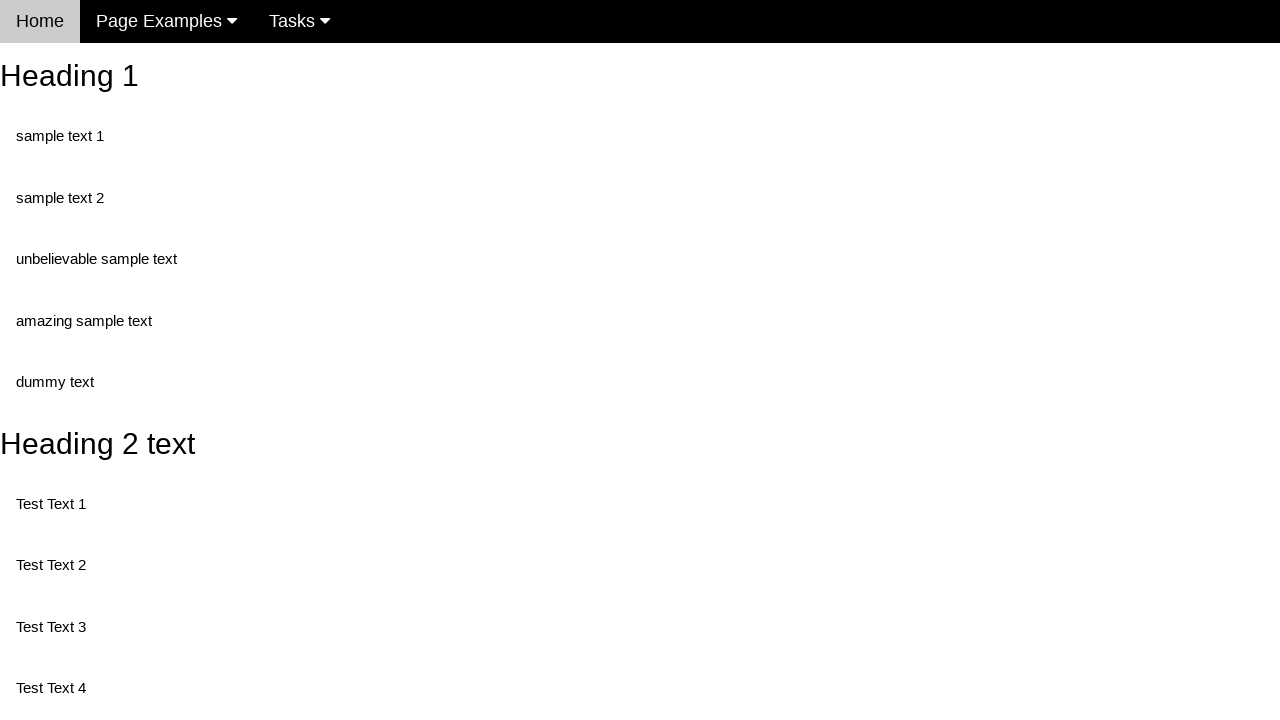